Navigates to the Invent with Python website and clicks on the "Read Online for Free" link to access free reading content

Starting URL: https://inventwithpython.com

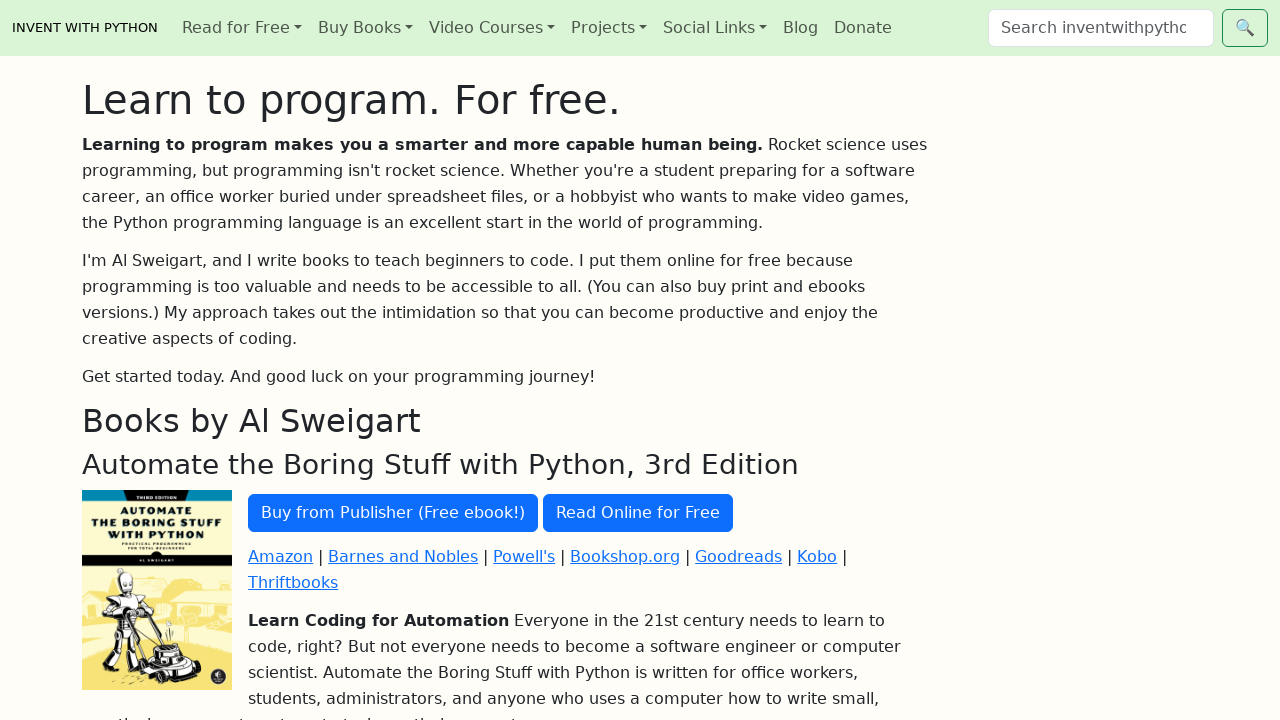

Navigated to Invent with Python website
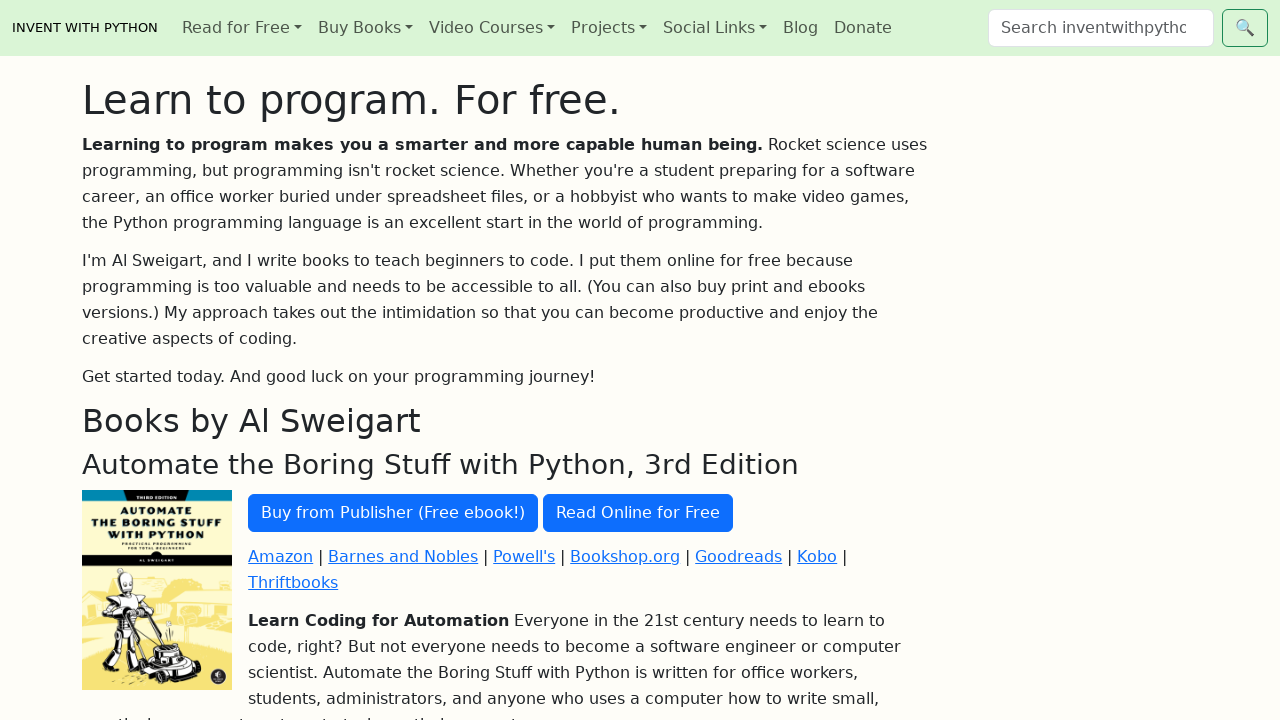

Clicked on the 'Read Online for Free' link to access free reading content at (638, 513) on text=Read Online for Free
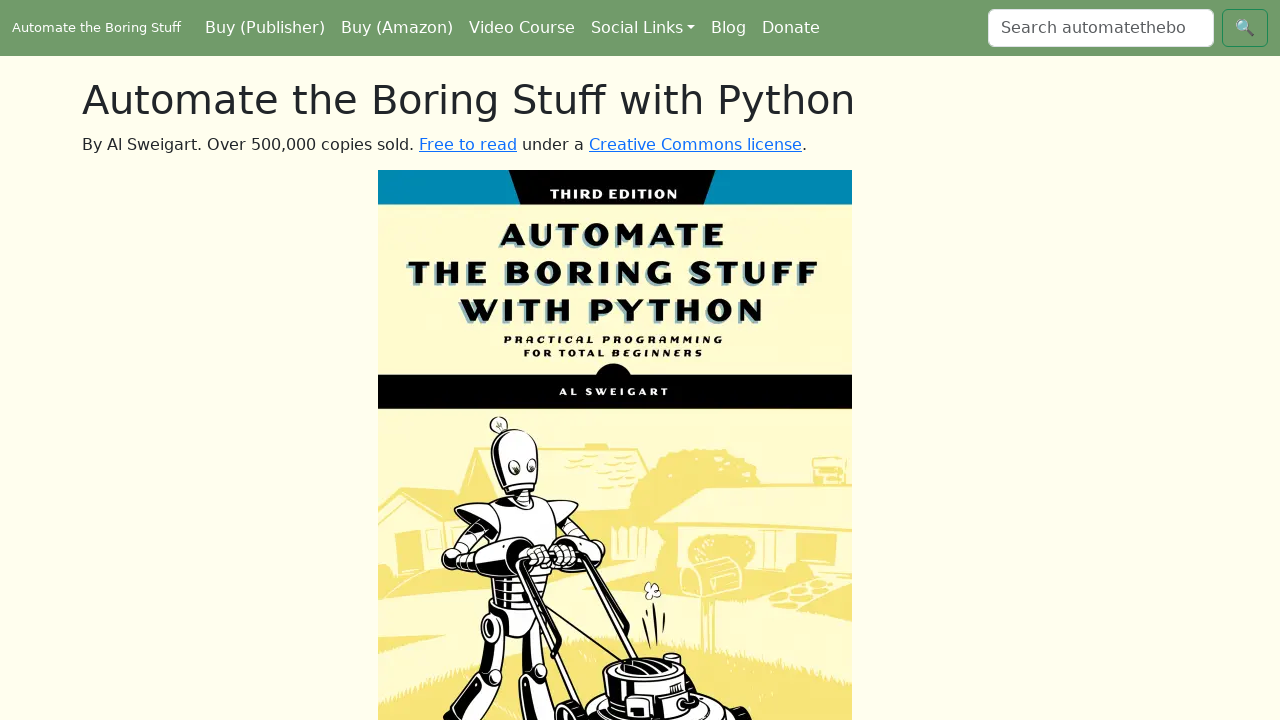

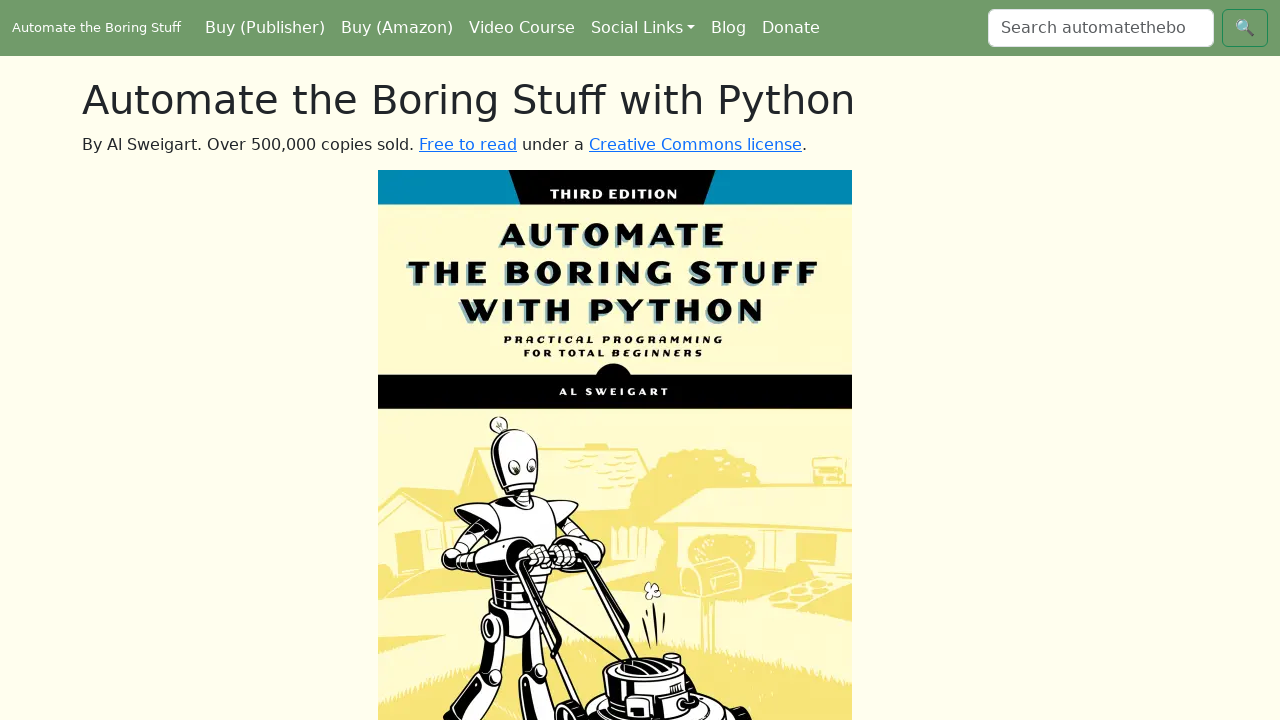